Tests finding multiple nested elements using XPath within a container

Starting URL: https://demoqa.com/automation-practice-form

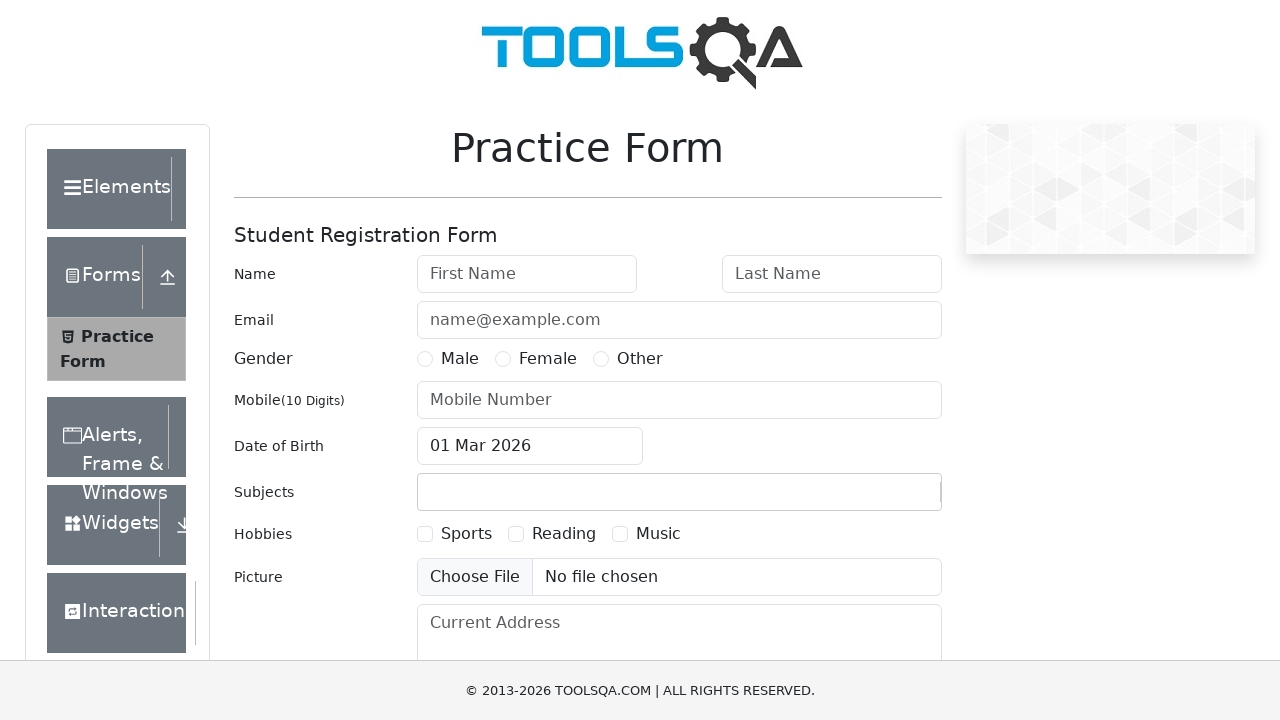

Waited for hobbies wrapper element to load
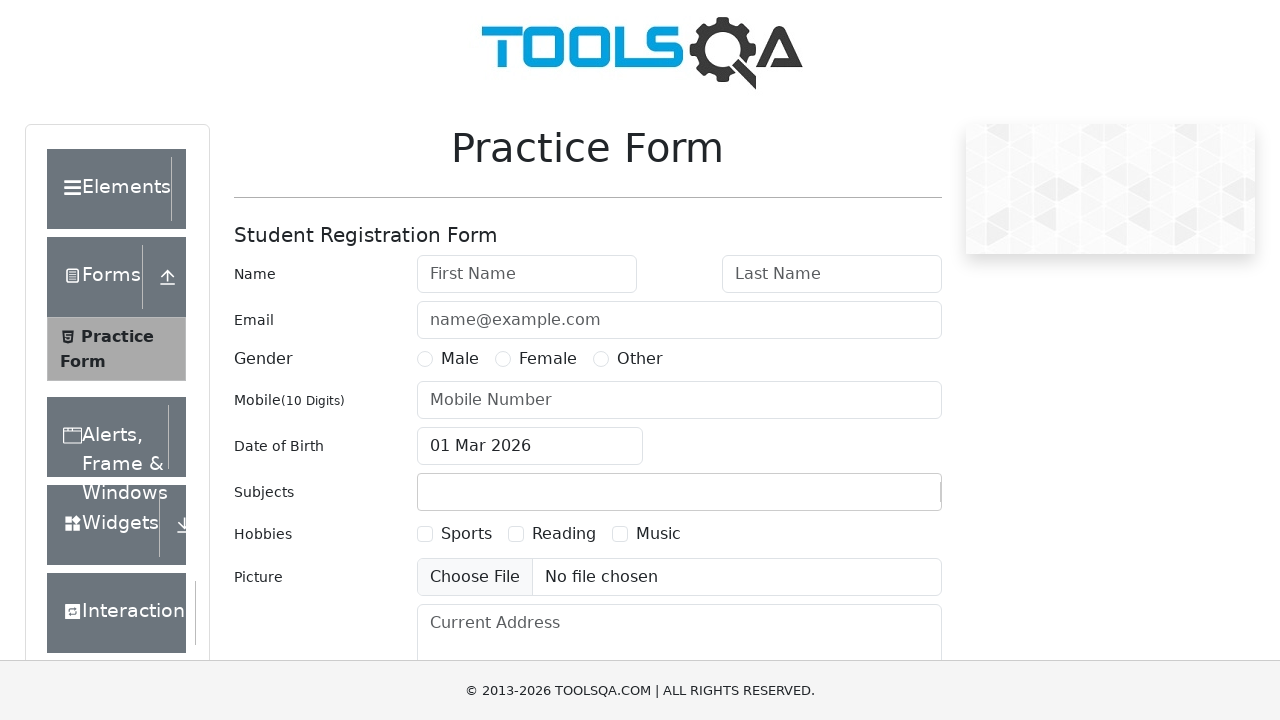

Located hobbies wrapper container
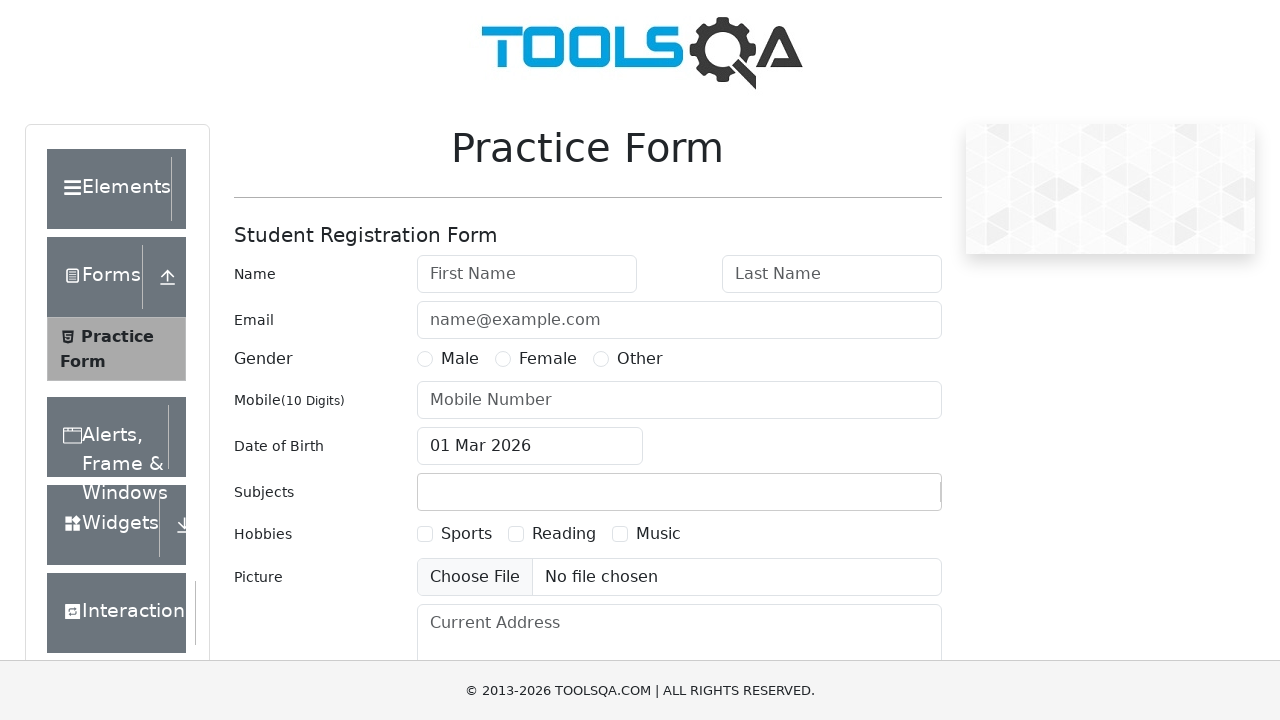

Found all input elements within hobbies container
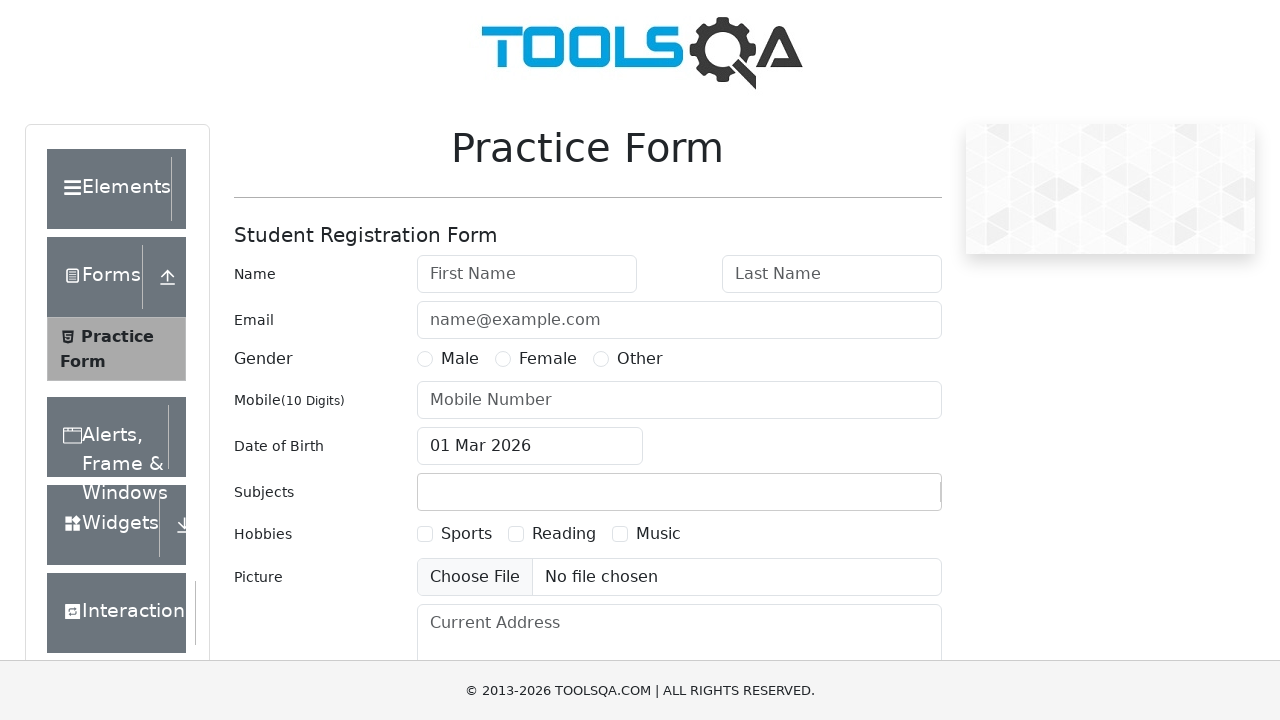

Verified that hobbies container has exactly 3 input elements
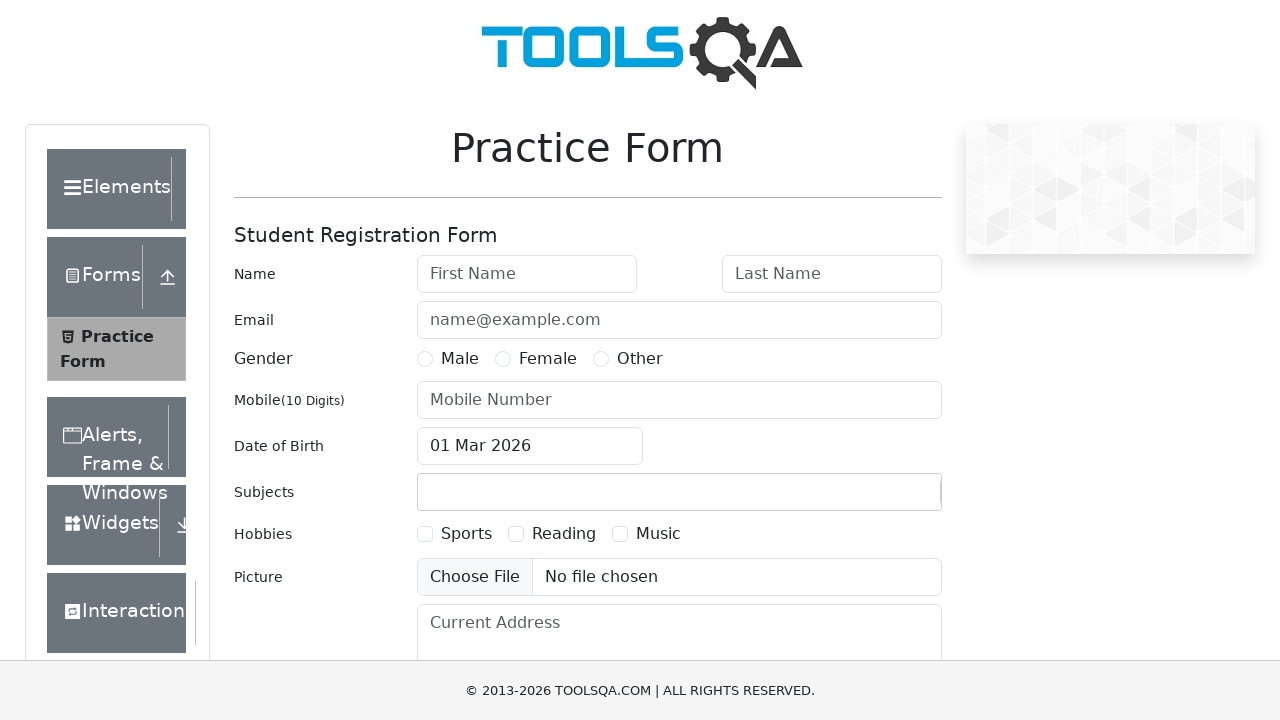

Verified input element 1 is a checkbox
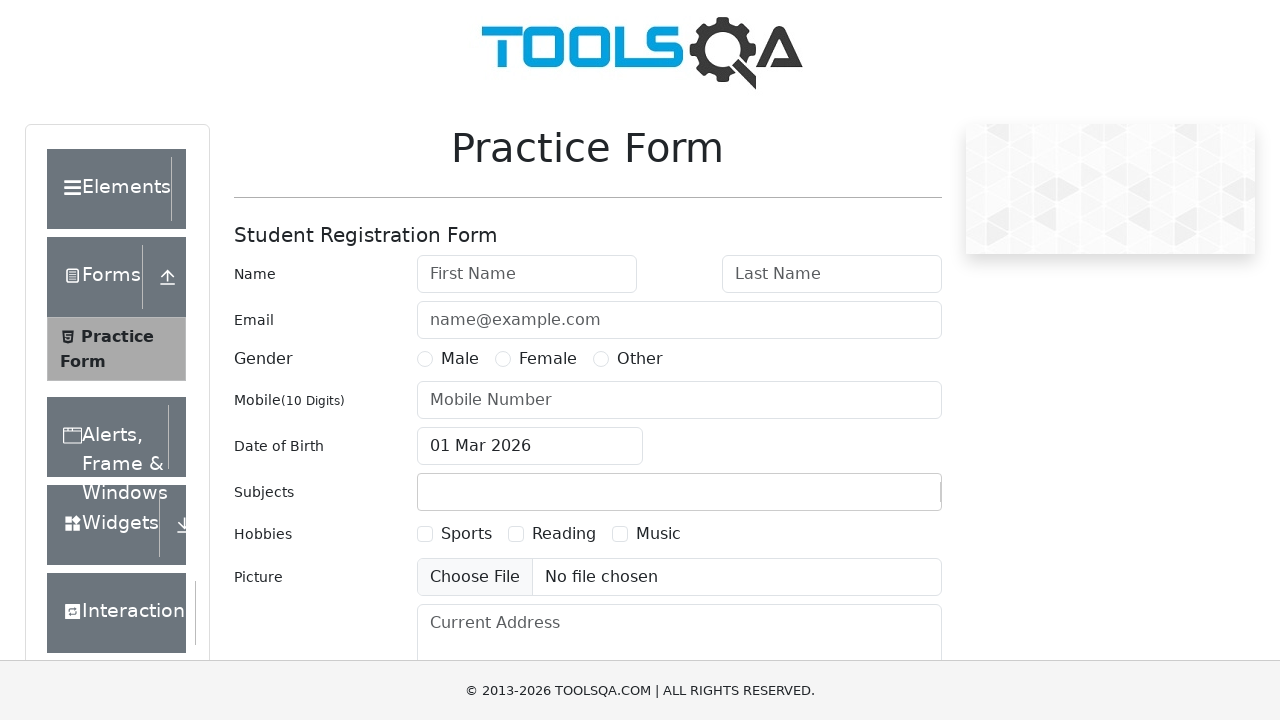

Verified input element 2 is a checkbox
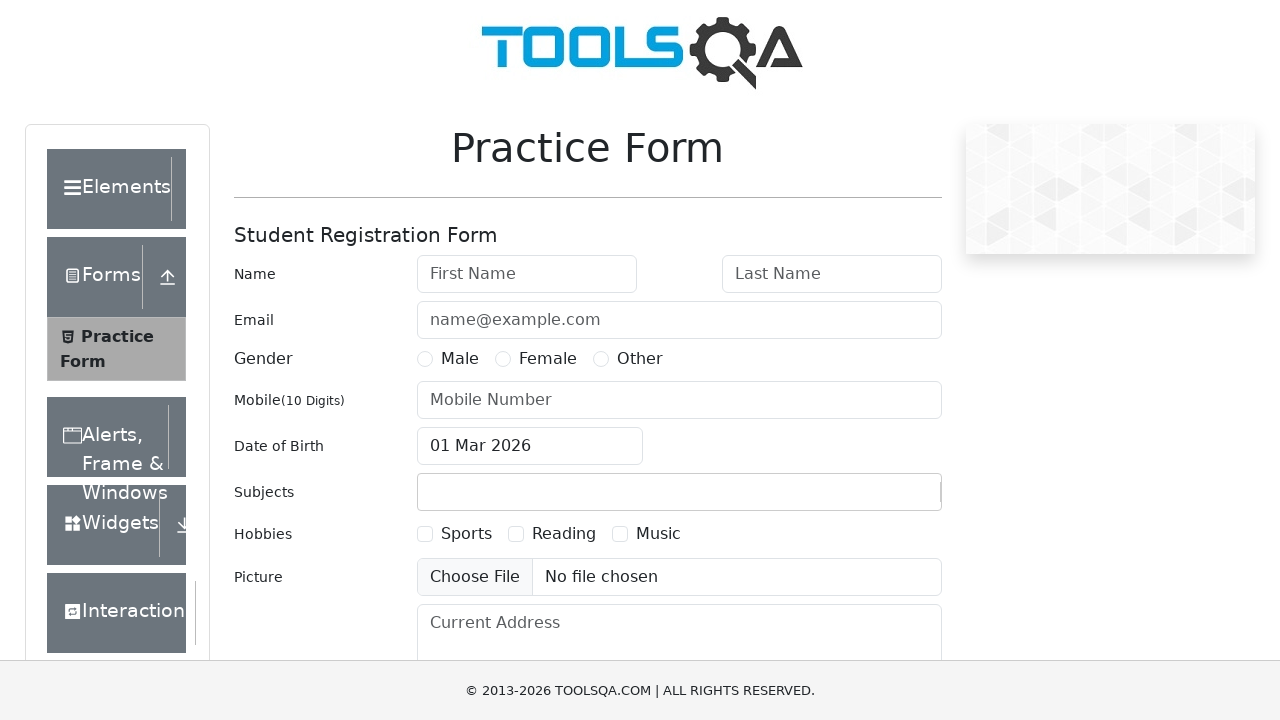

Verified input element 3 is a checkbox
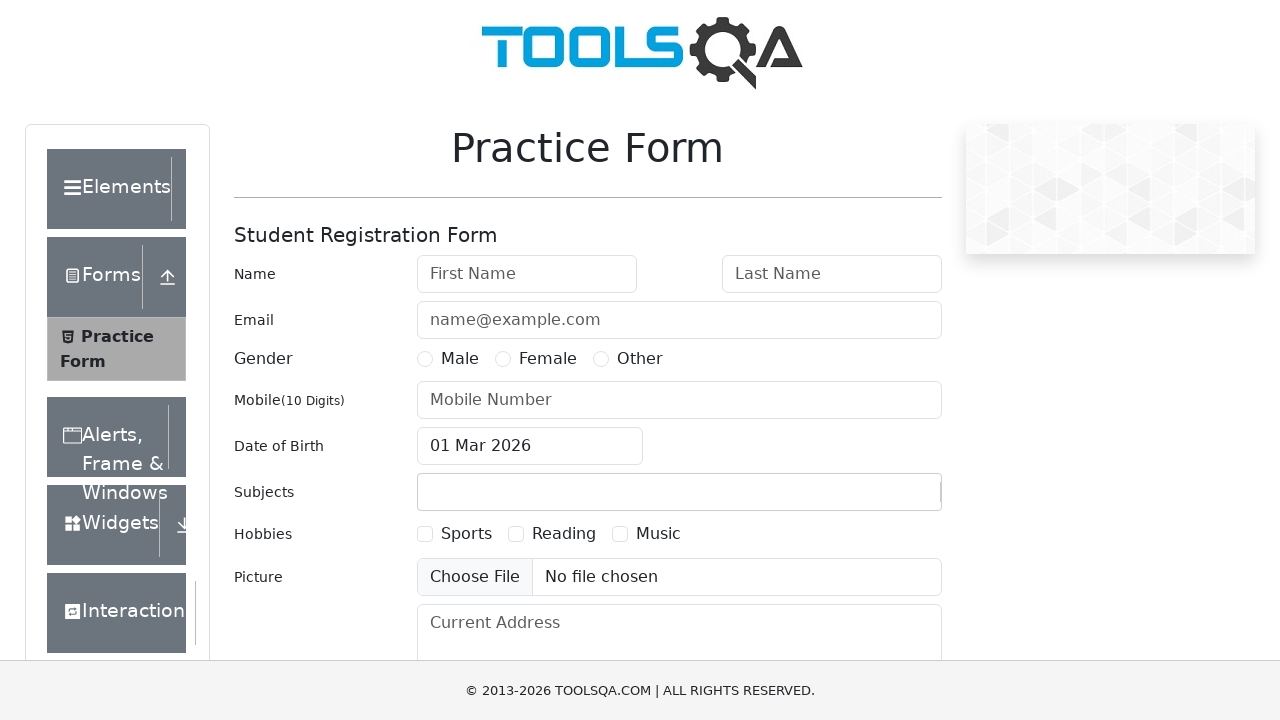

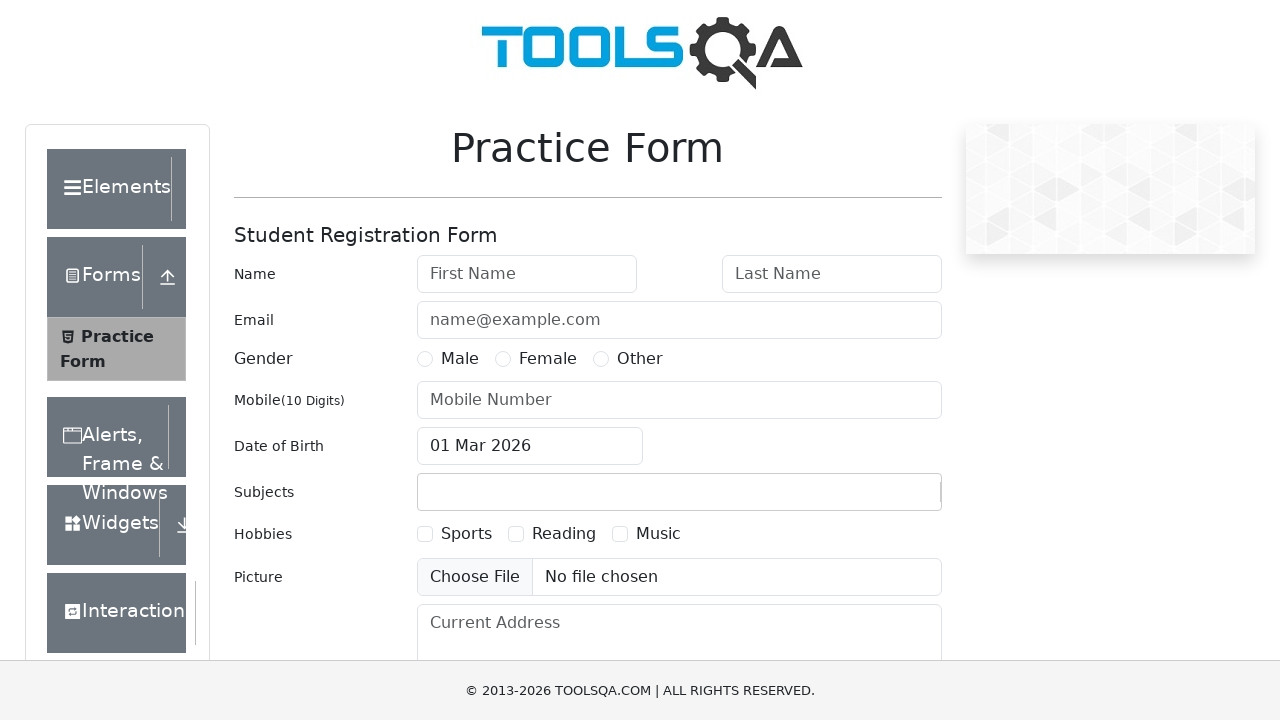